Tests filtering to display only active (incomplete) items

Starting URL: https://demo.playwright.dev/todomvc

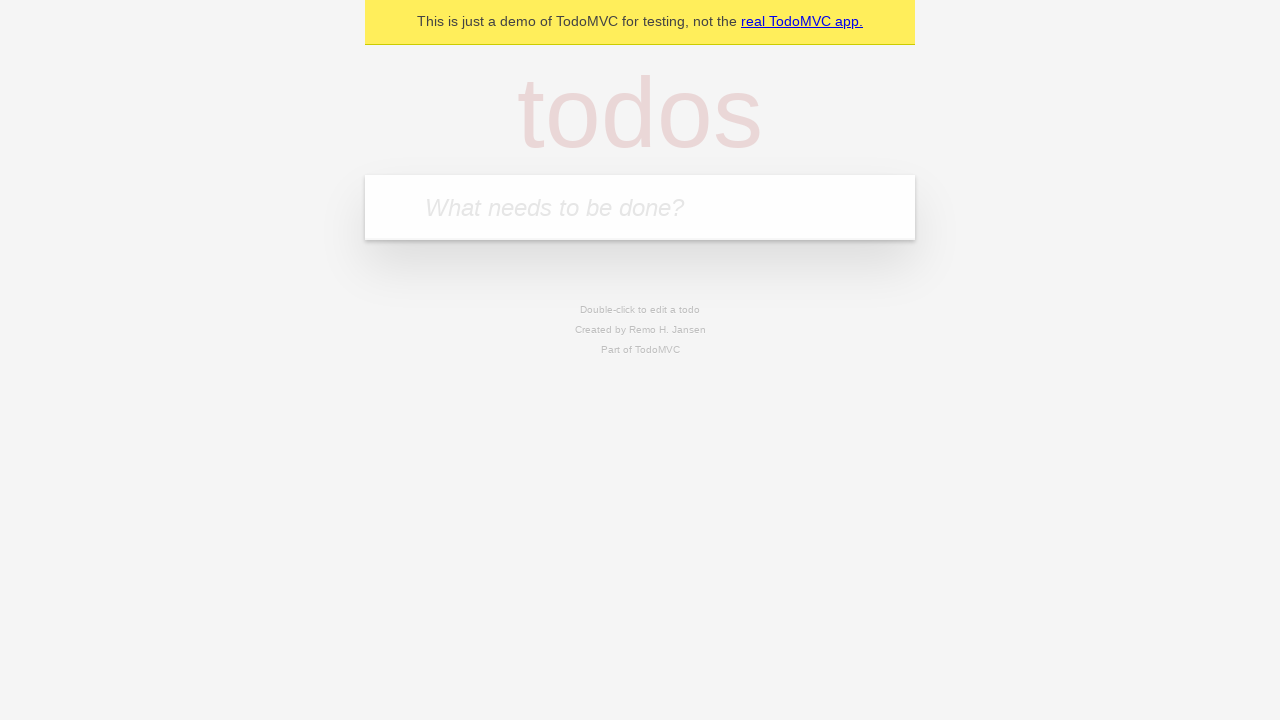

Filled todo input with 'buy some cheese' on internal:attr=[placeholder="What needs to be done?"i]
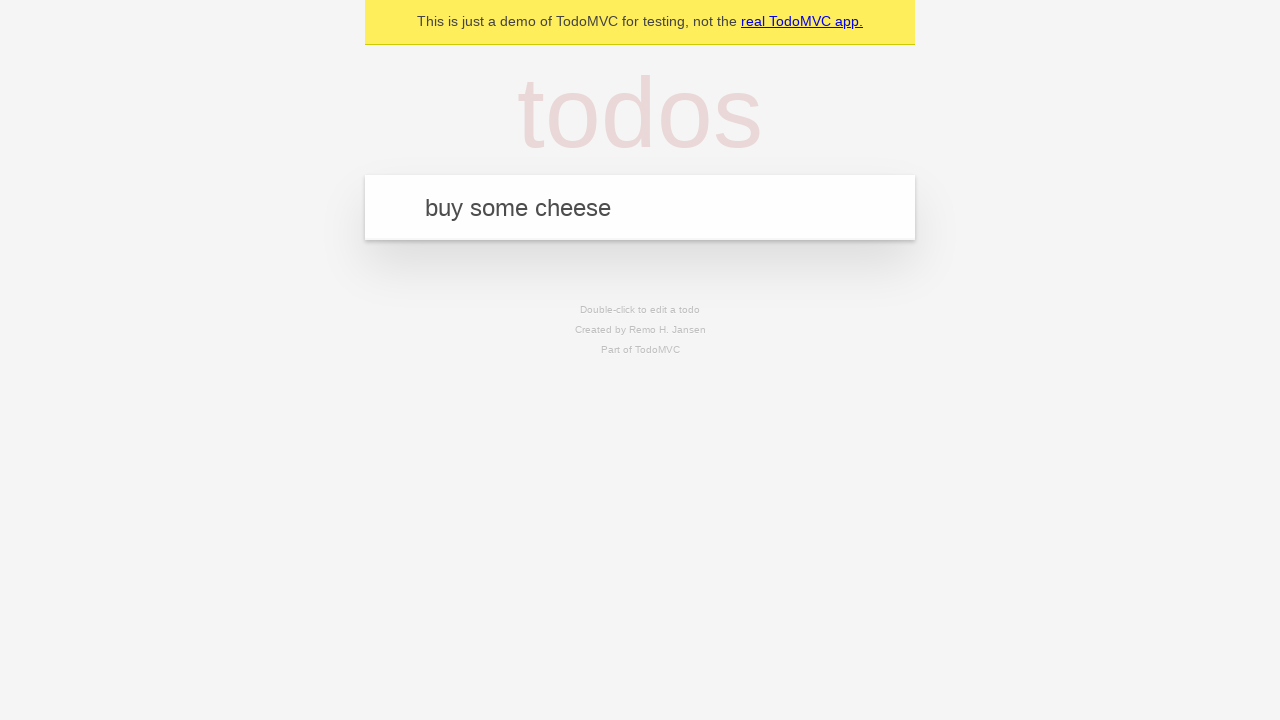

Pressed Enter to create first todo on internal:attr=[placeholder="What needs to be done?"i]
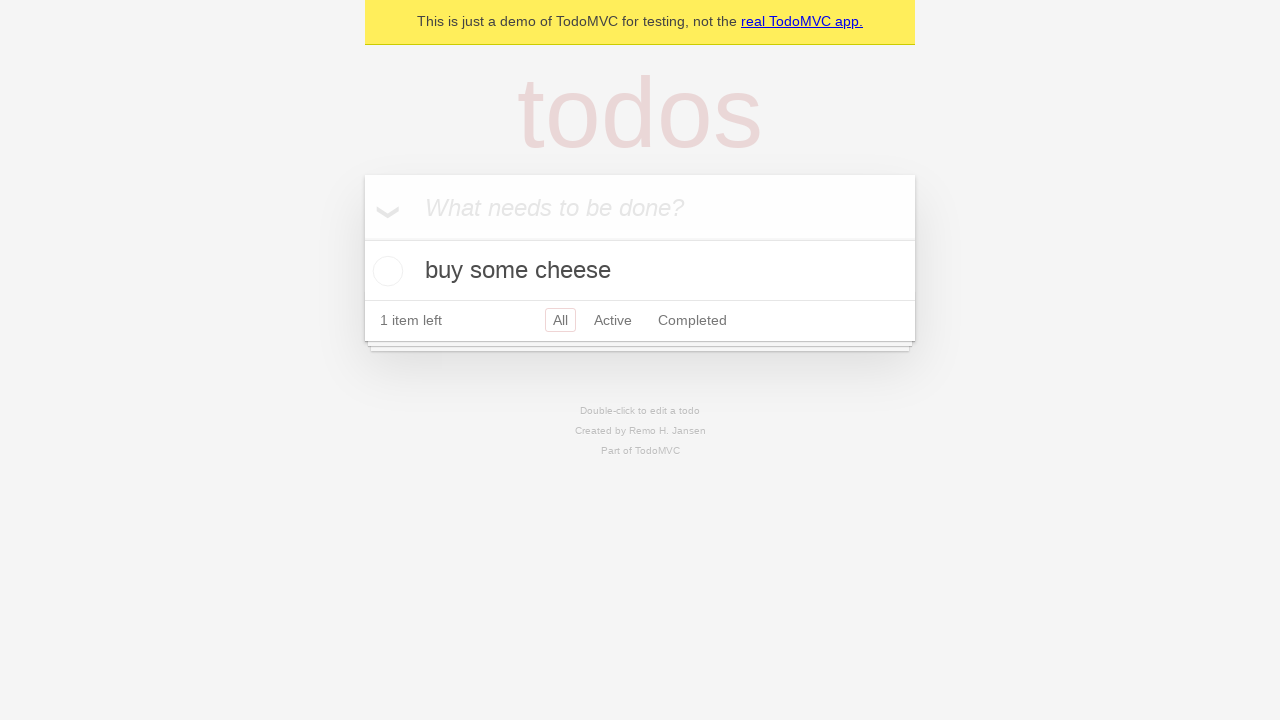

Filled todo input with 'feed the cat' on internal:attr=[placeholder="What needs to be done?"i]
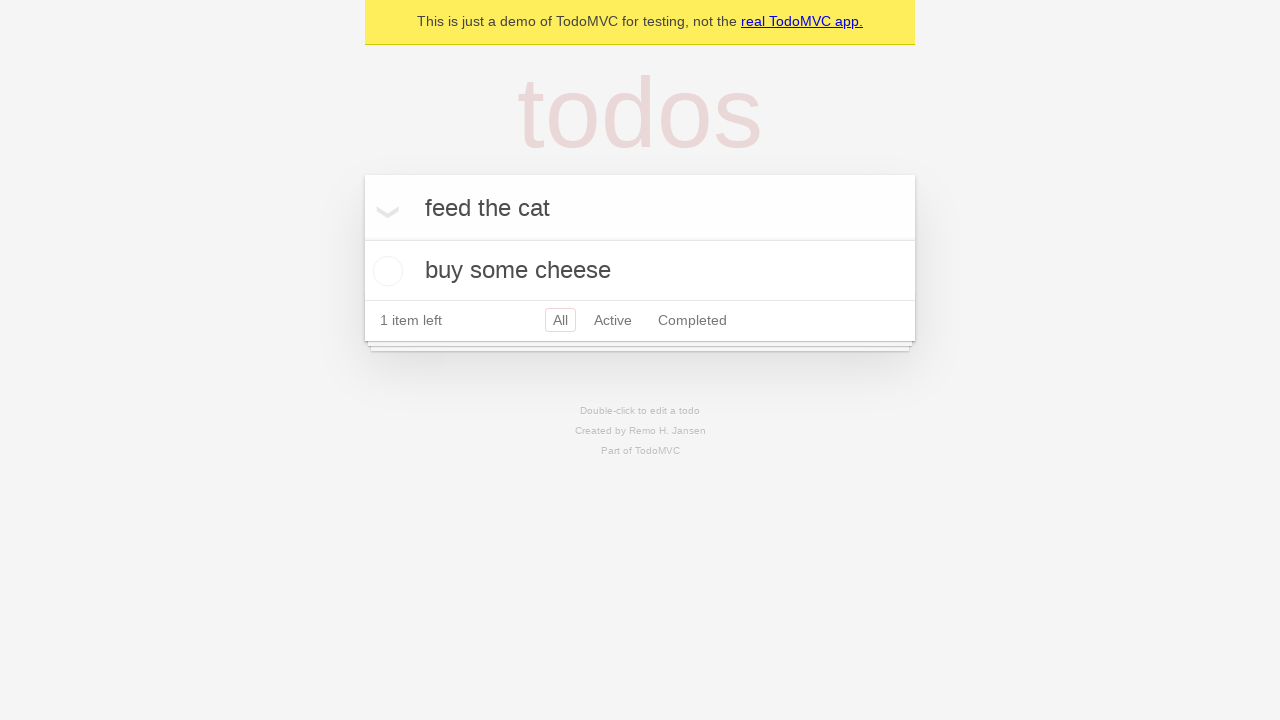

Pressed Enter to create second todo on internal:attr=[placeholder="What needs to be done?"i]
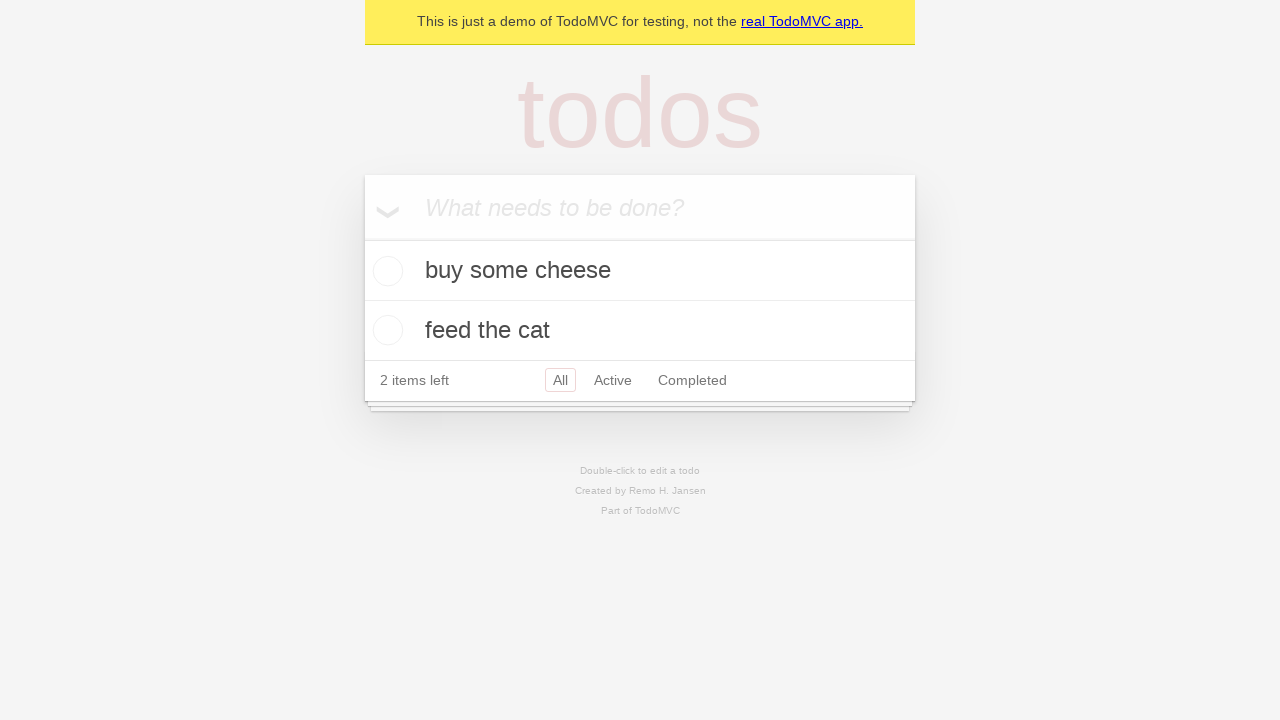

Filled todo input with 'book a doctors appointment' on internal:attr=[placeholder="What needs to be done?"i]
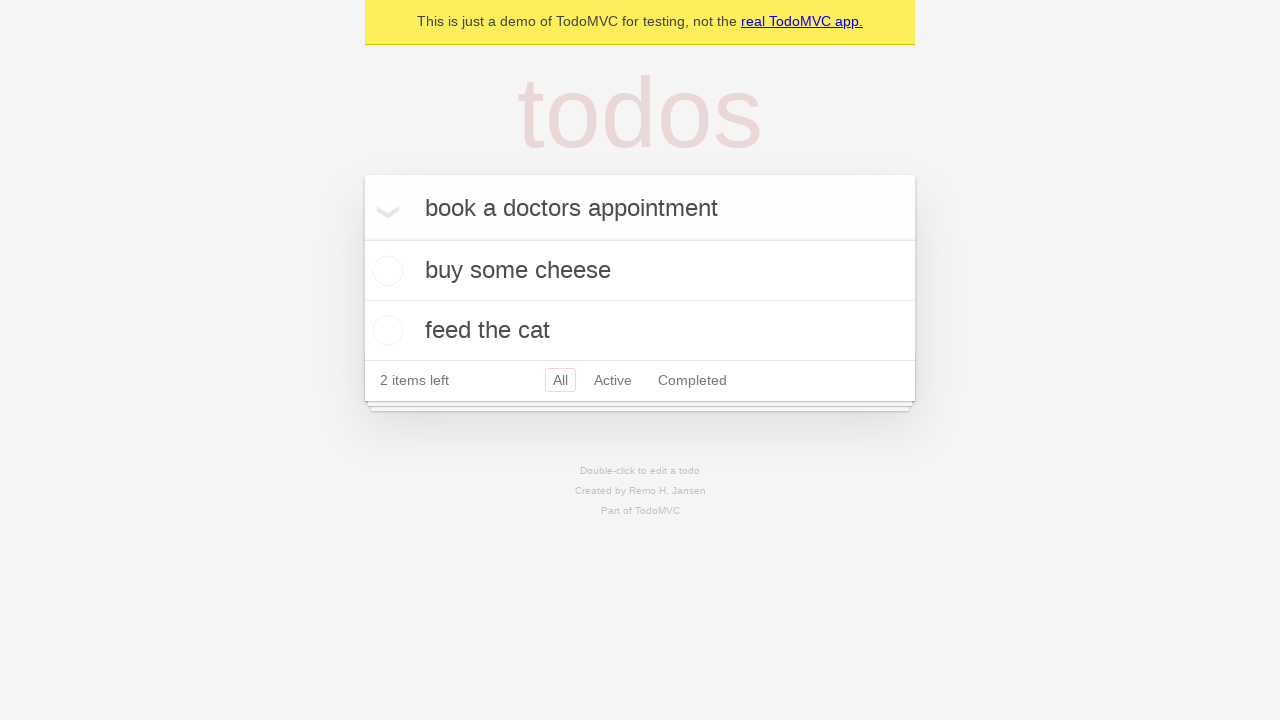

Pressed Enter to create third todo on internal:attr=[placeholder="What needs to be done?"i]
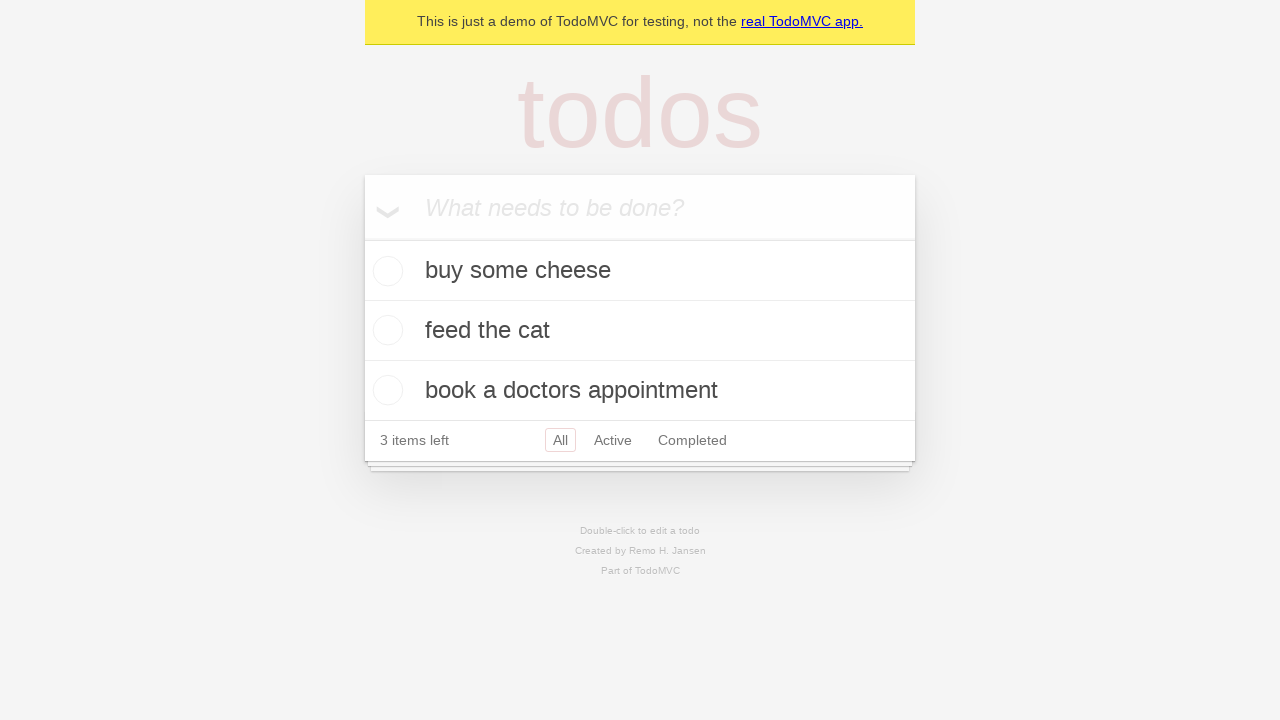

Checked the second todo item to mark it complete at (385, 330) on internal:testid=[data-testid="todo-item"s] >> nth=1 >> internal:role=checkbox
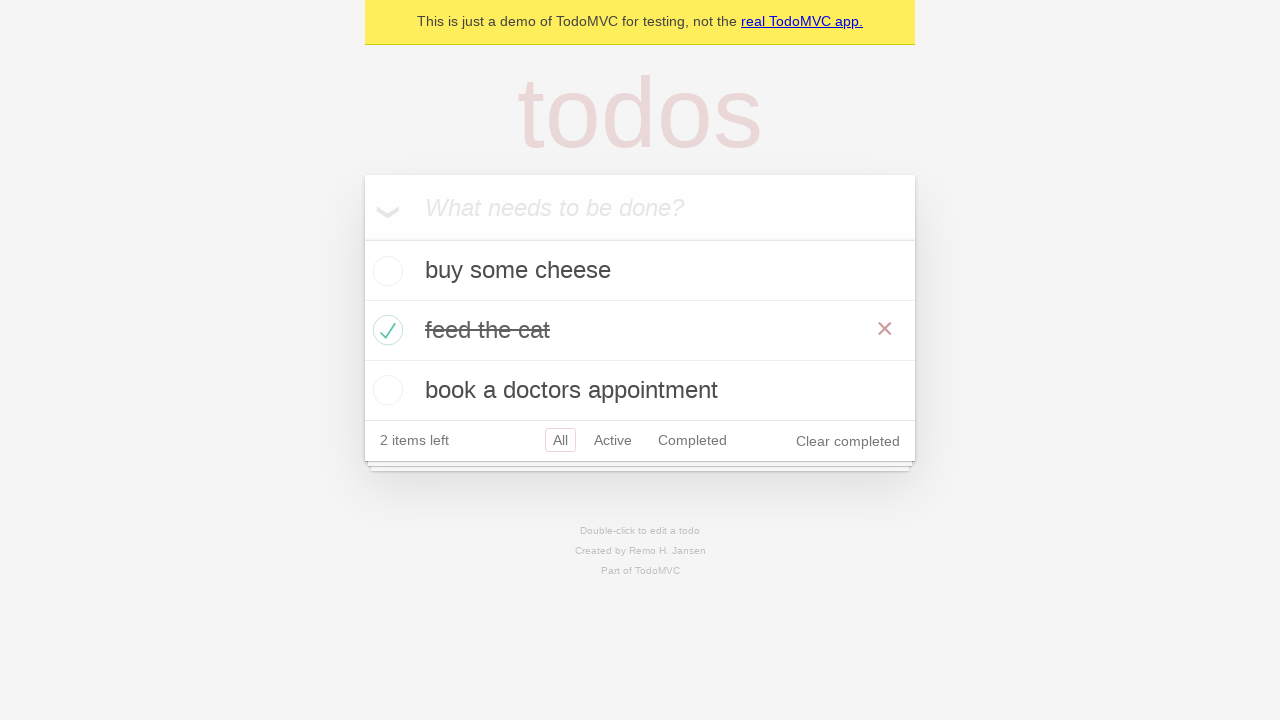

Clicked Active filter to display only incomplete items at (613, 440) on internal:role=link[name="Active"i]
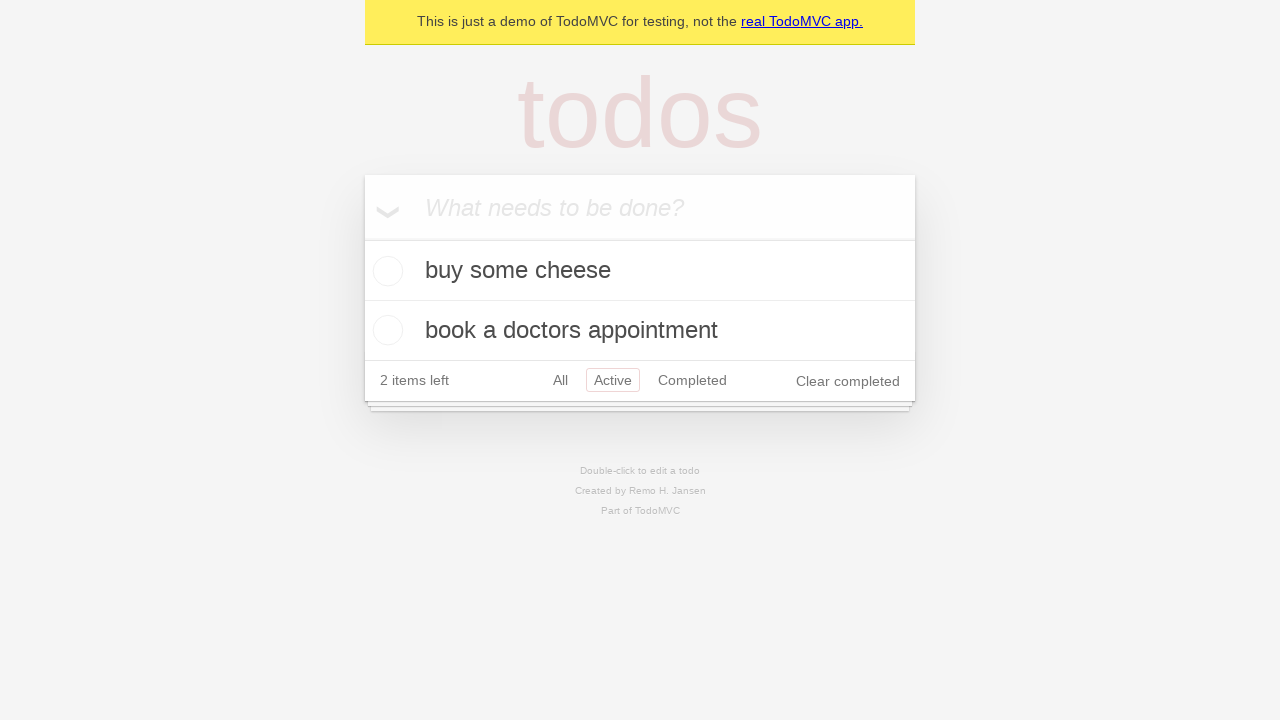

Verified that filtered view shows 2 active items
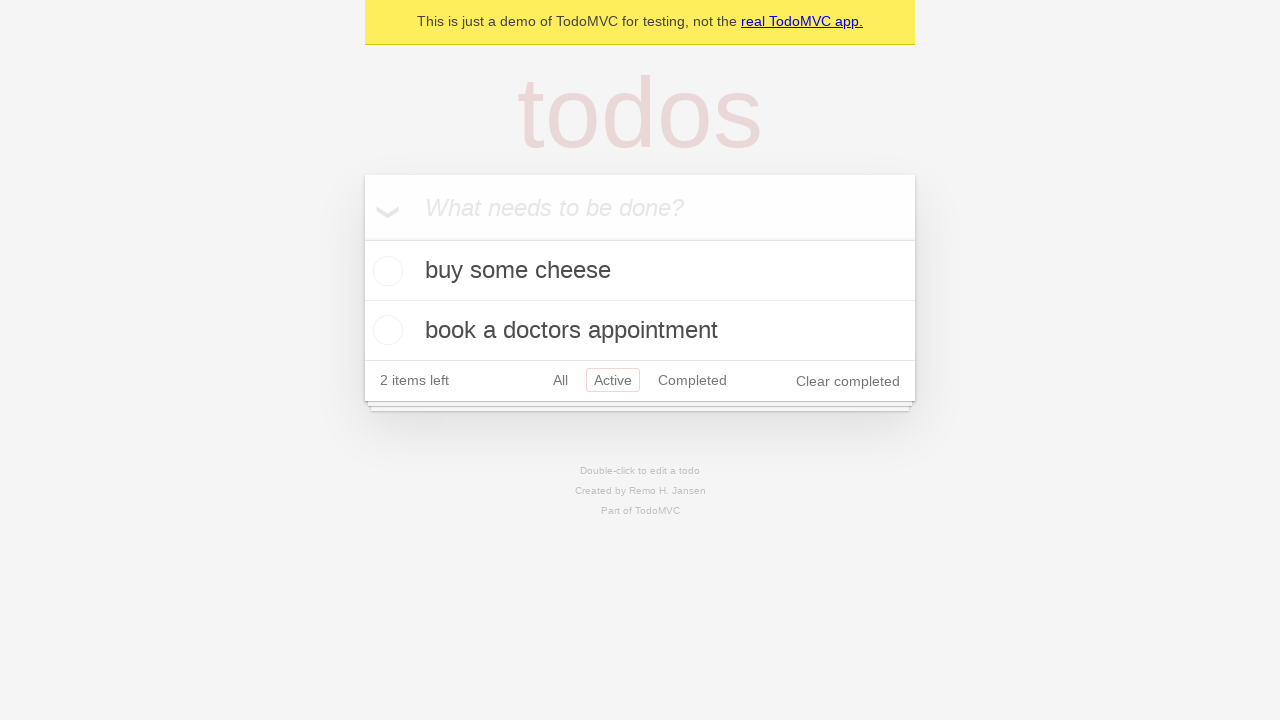

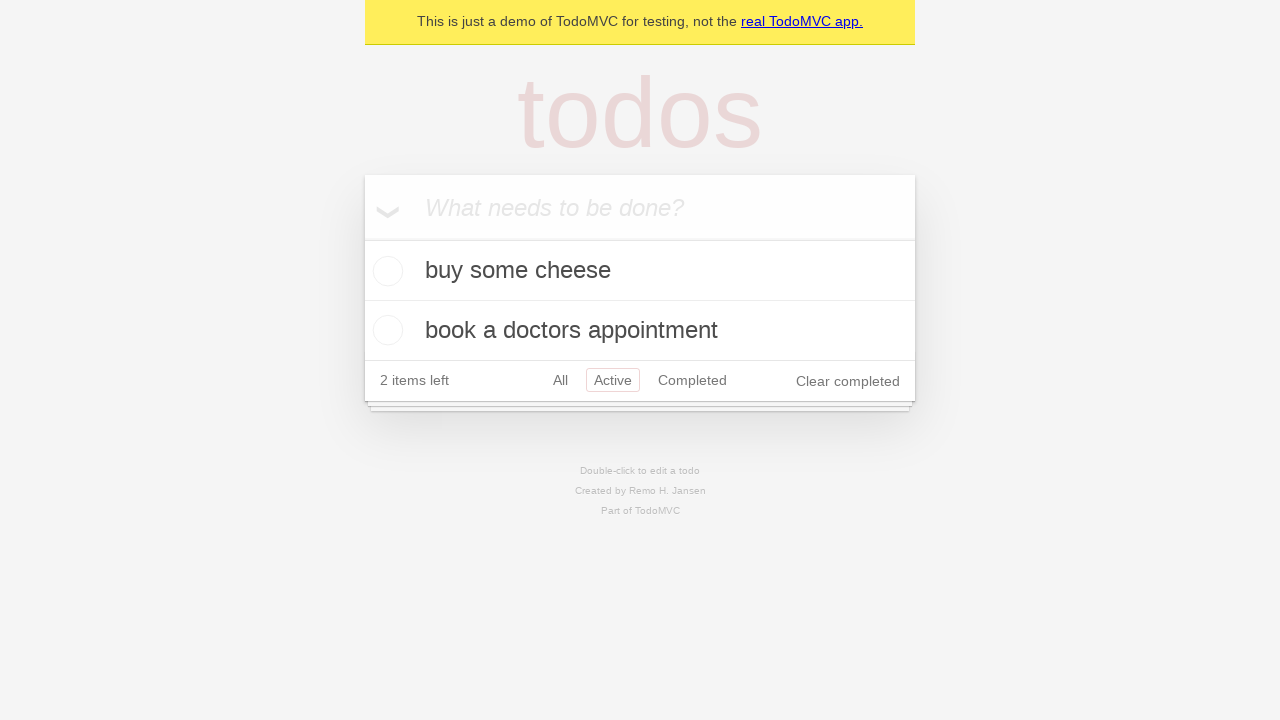